Navigates to testotomasyonu homepage and verifies the URL matches the expected value and the page title contains the word "test"

Starting URL: https://www.testotomasyonu.com

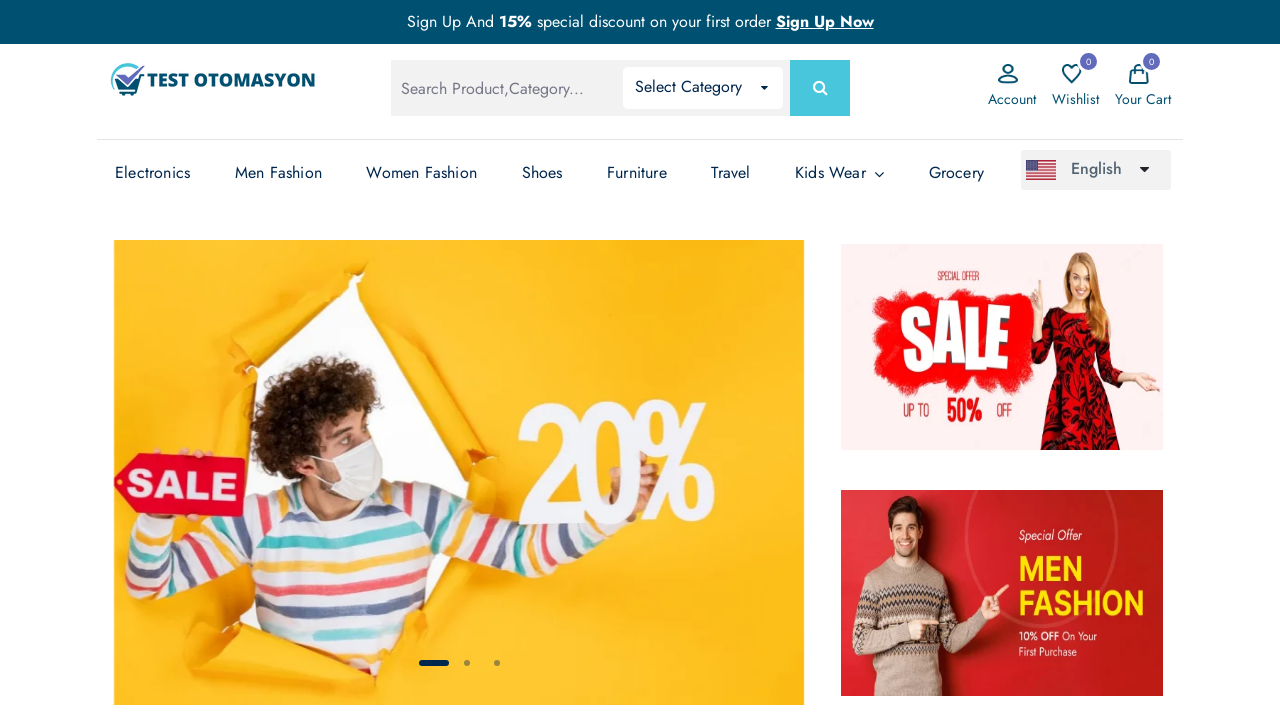

Verified URL matches expected value: https://www.testotomasyonu.com/
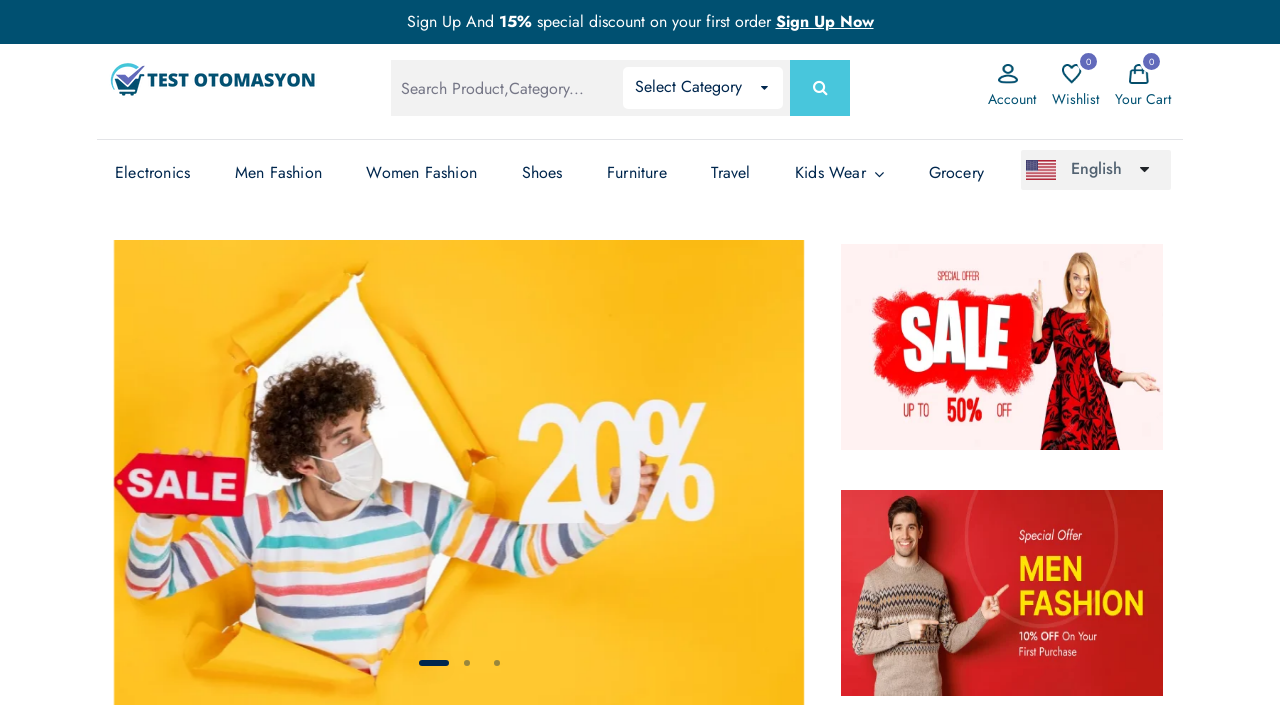

Verified page title contains 'test' (case-insensitive)
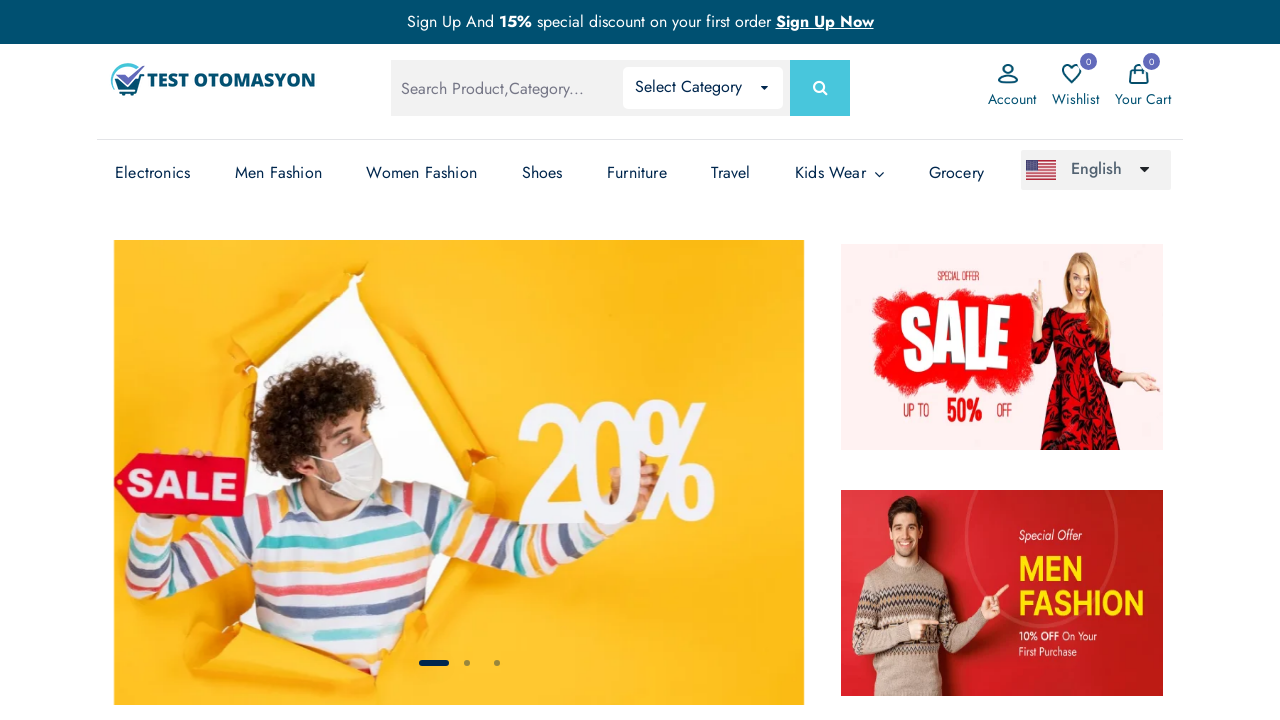

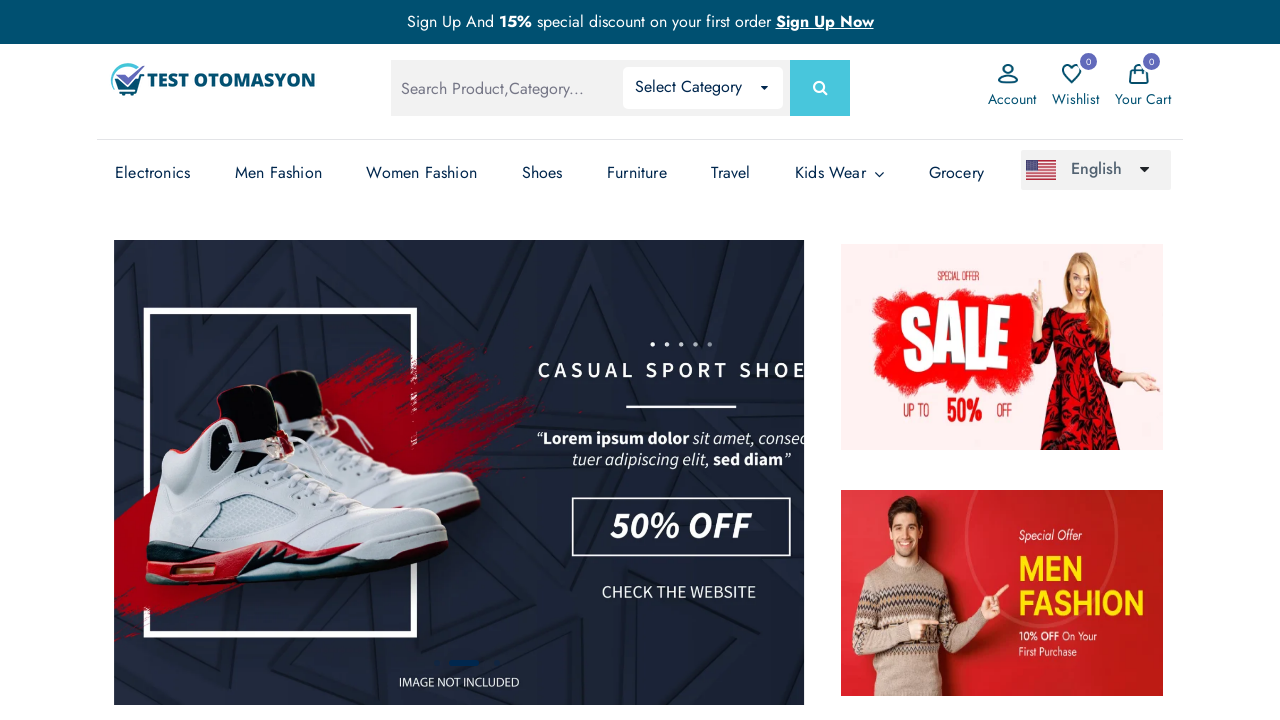